Tests advanced drag and drop using mouse events by hovering over the small box, pressing mouse down, moving to the large box, and releasing.

Starting URL: https://commitquality.com/practice-drag-and-drop

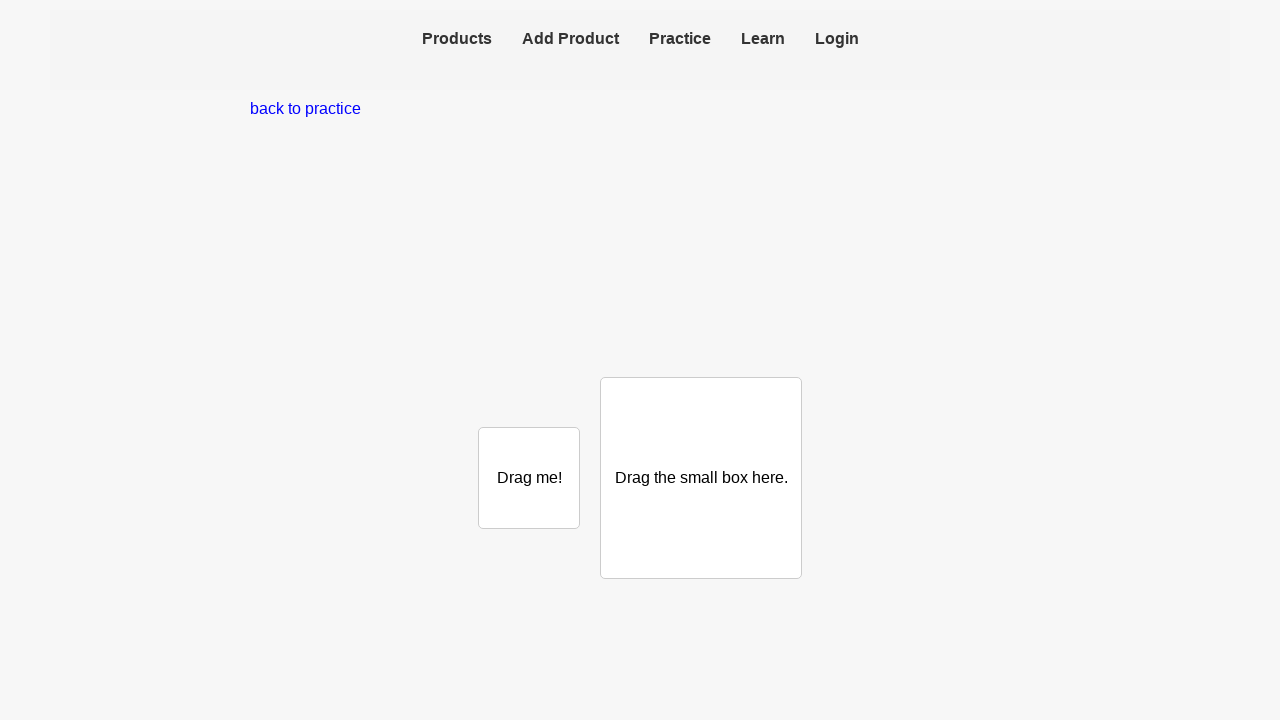

Hovered over the small box at (529, 478) on #small-box
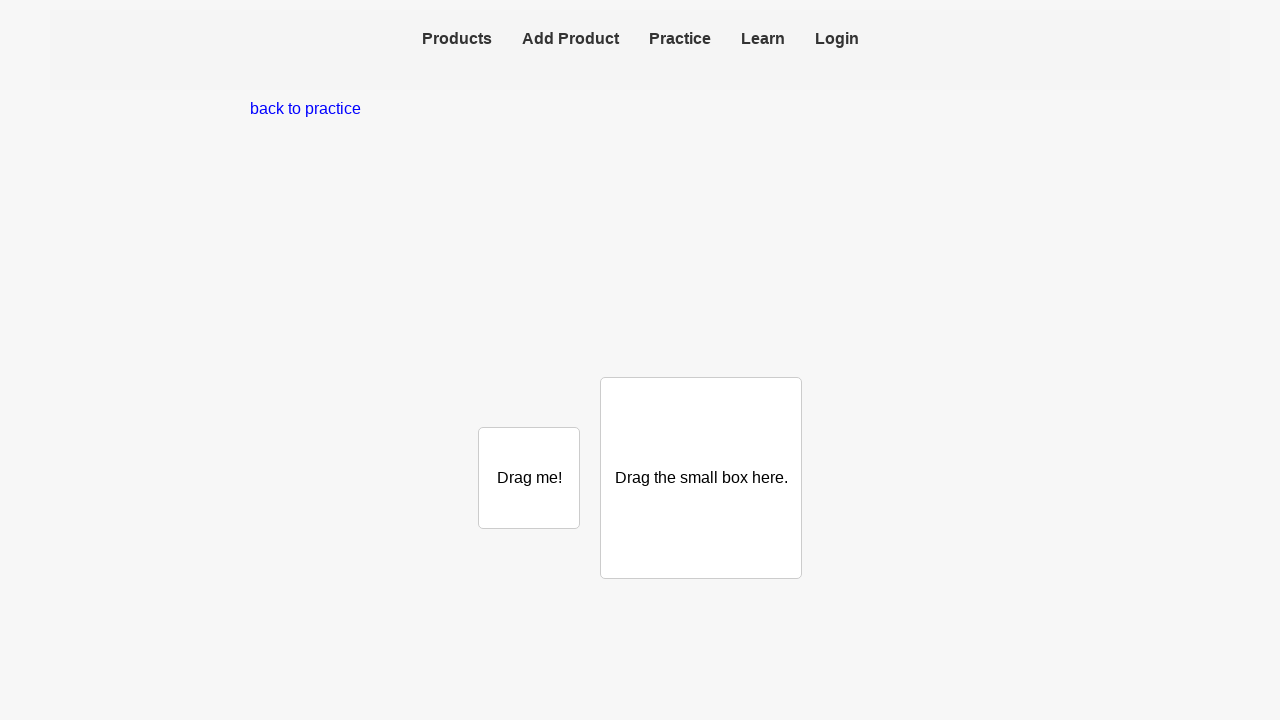

Pressed mouse button down on small box at (529, 478)
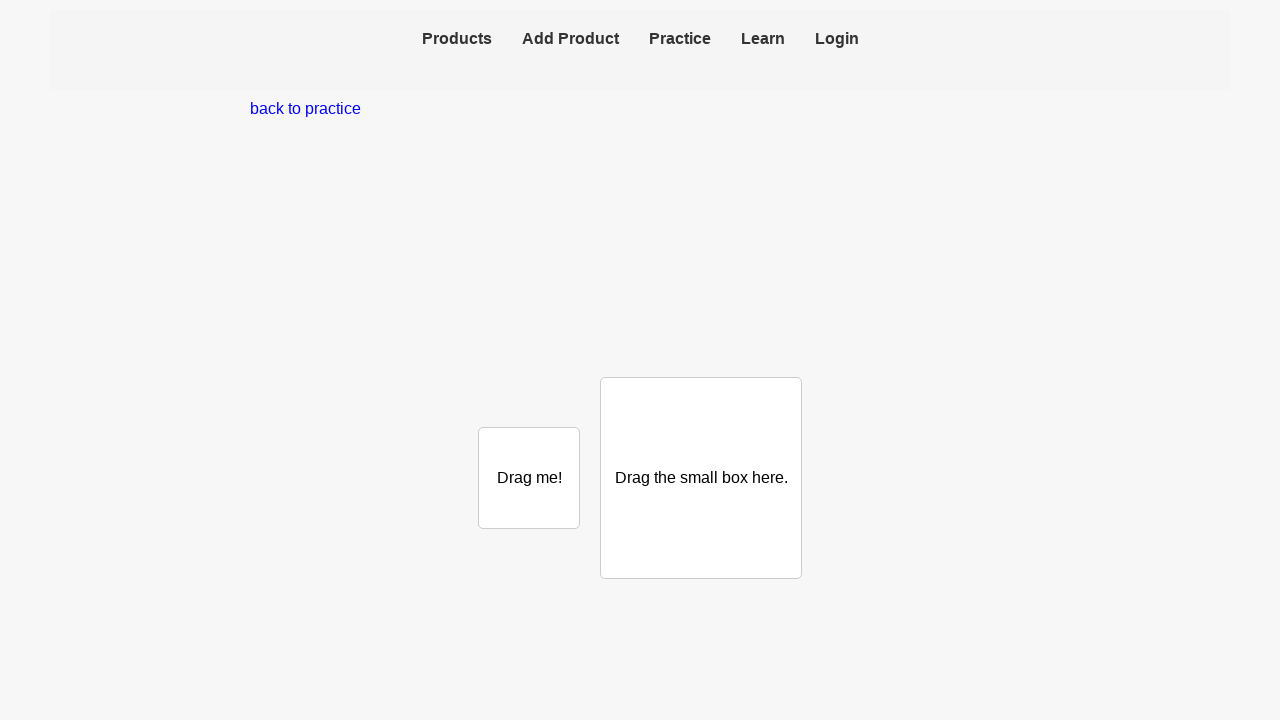

Moved mouse to large box (drag in progress) at (701, 478) on .large-box
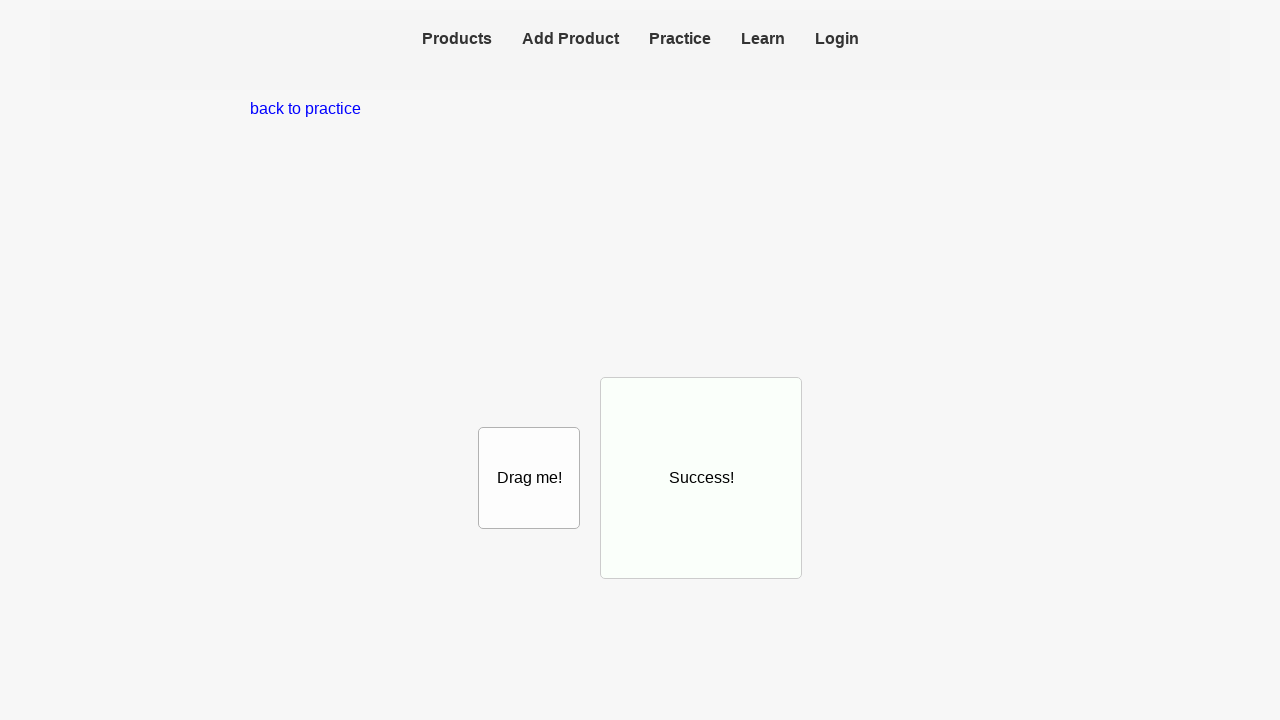

Released mouse button to complete drag and drop at (701, 478)
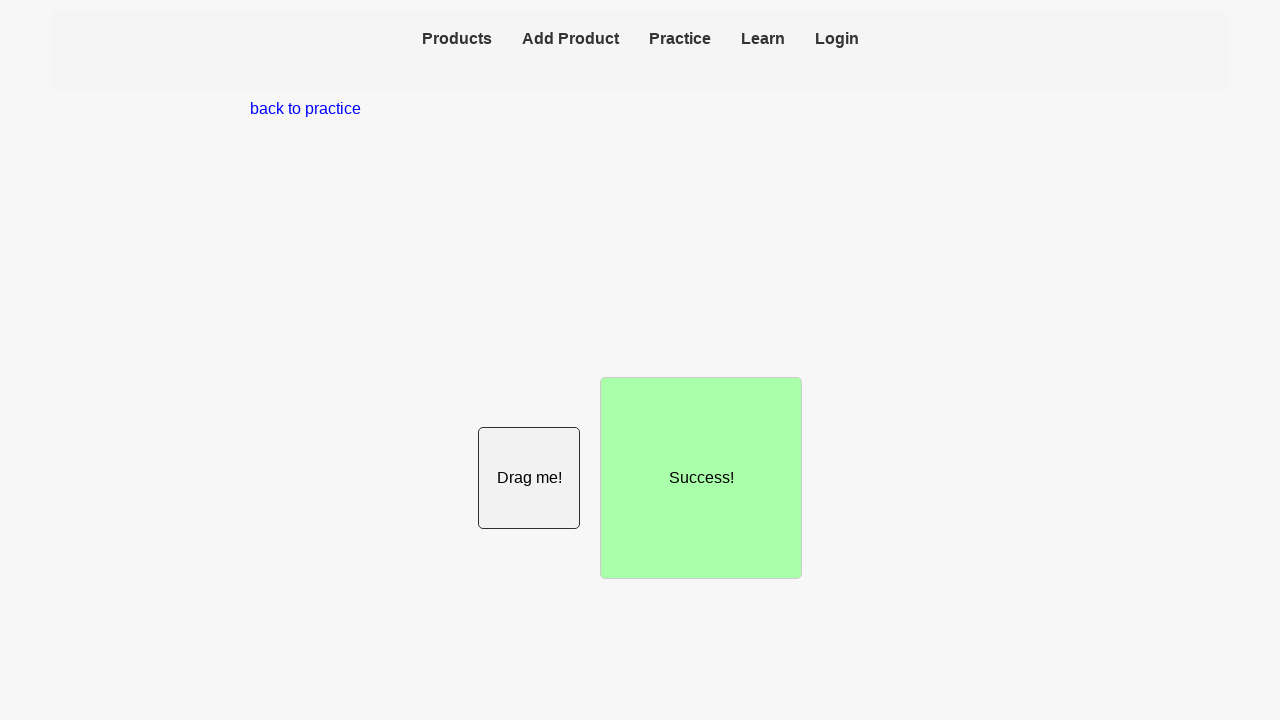

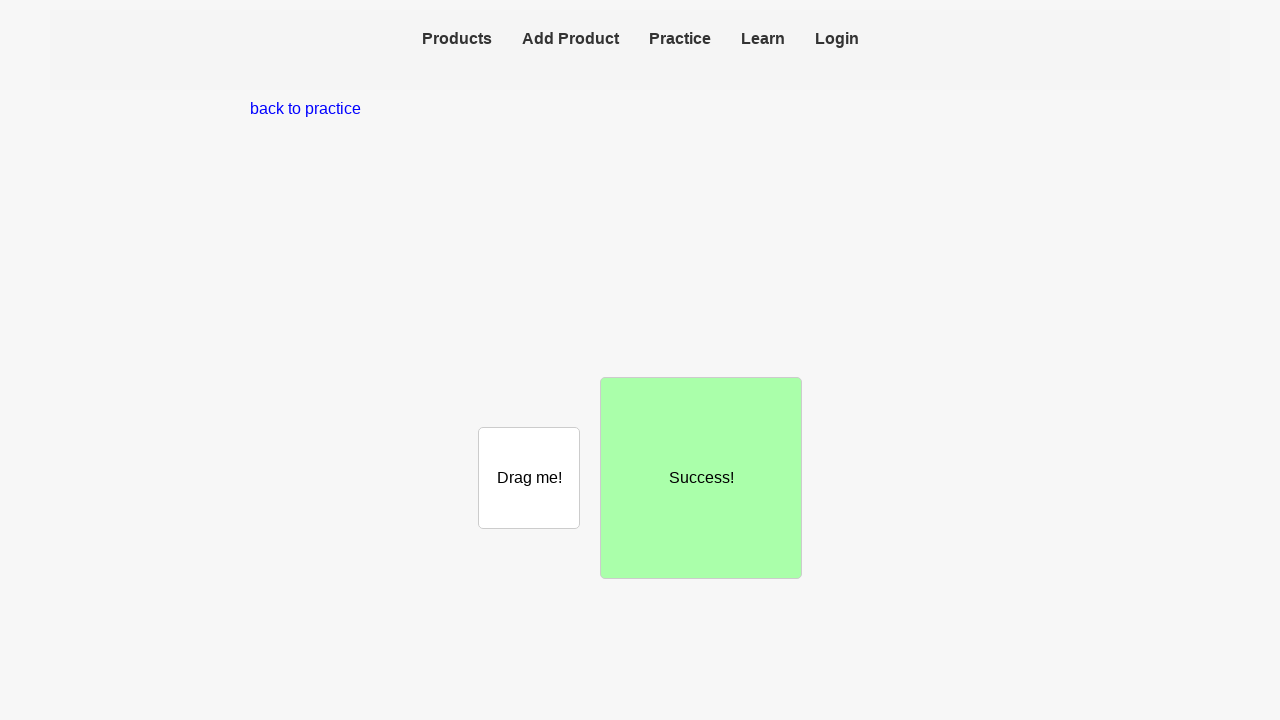